Tests opening Flipkart e-commerce site and waiting for page to load

Starting URL: https://www.flipkart.com/

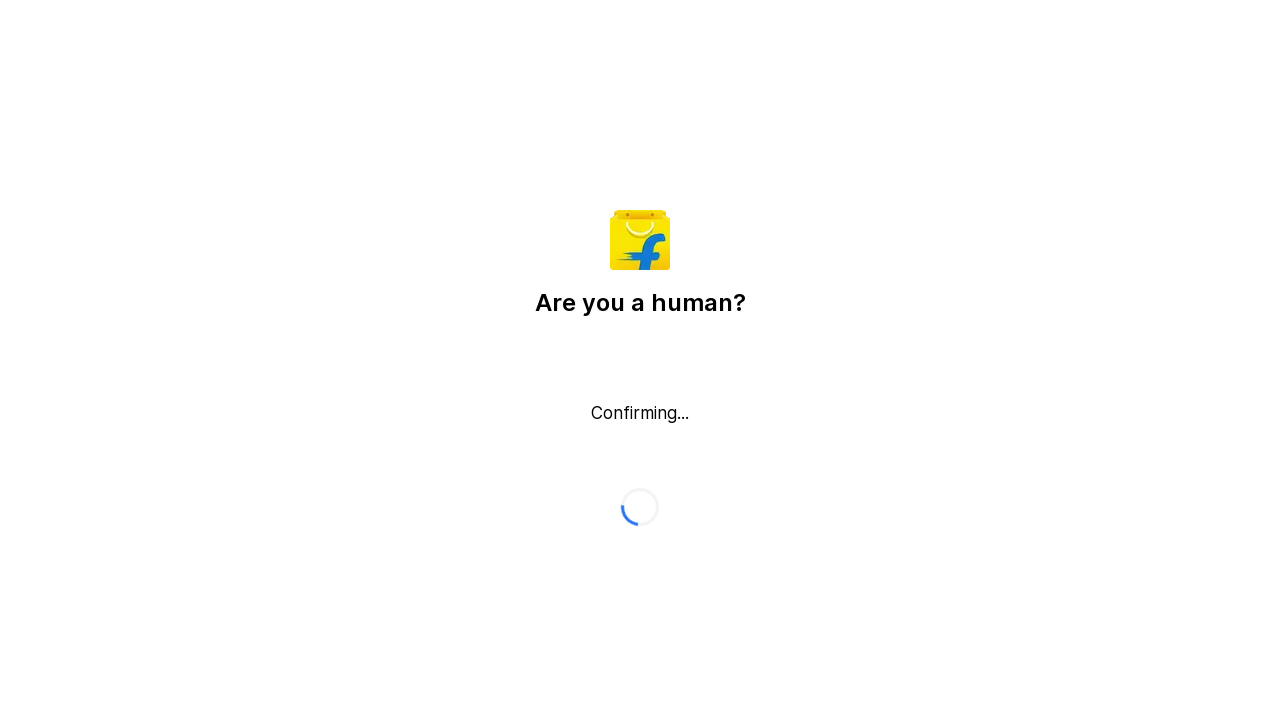

Waited for page to reach networkidle state
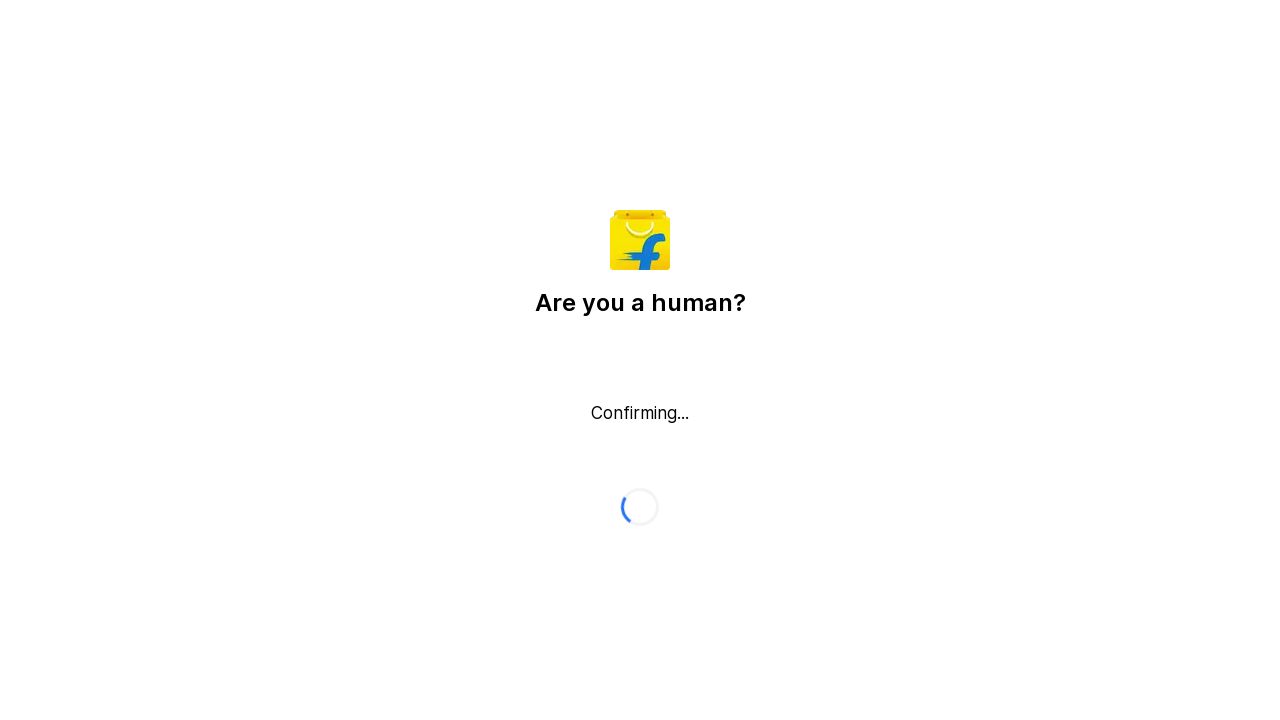

Verified body element is present on Flipkart page
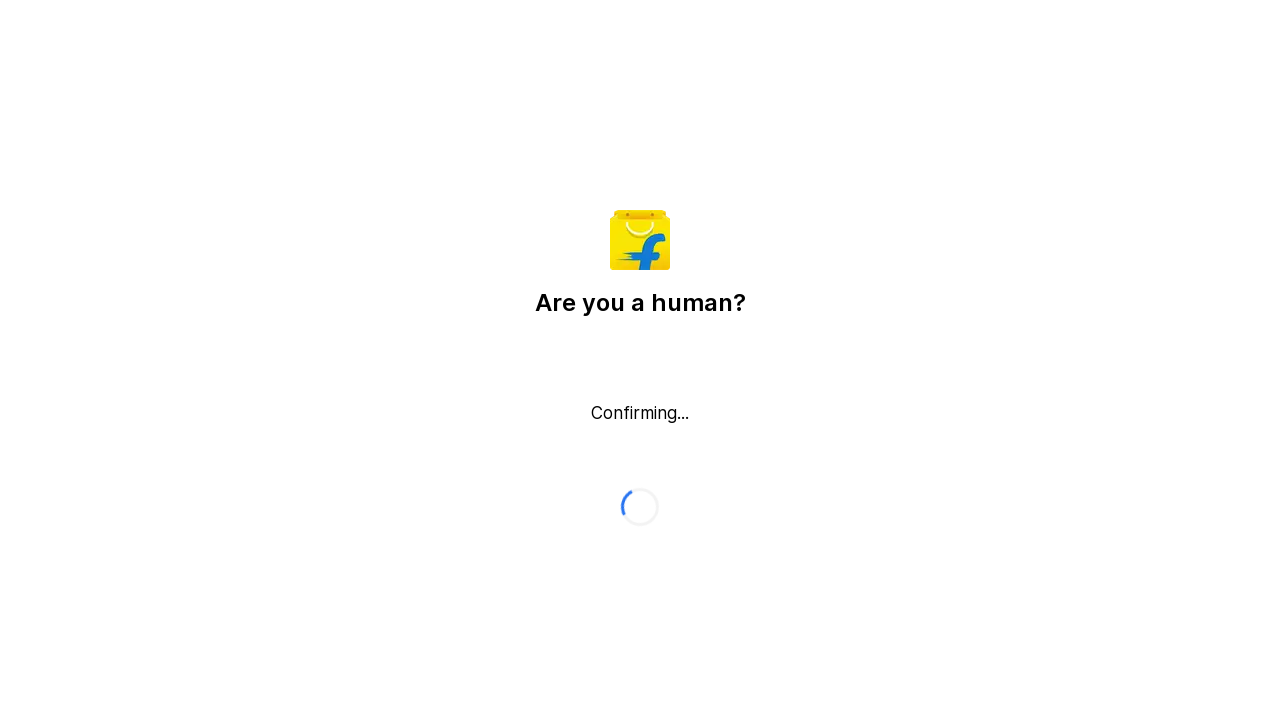

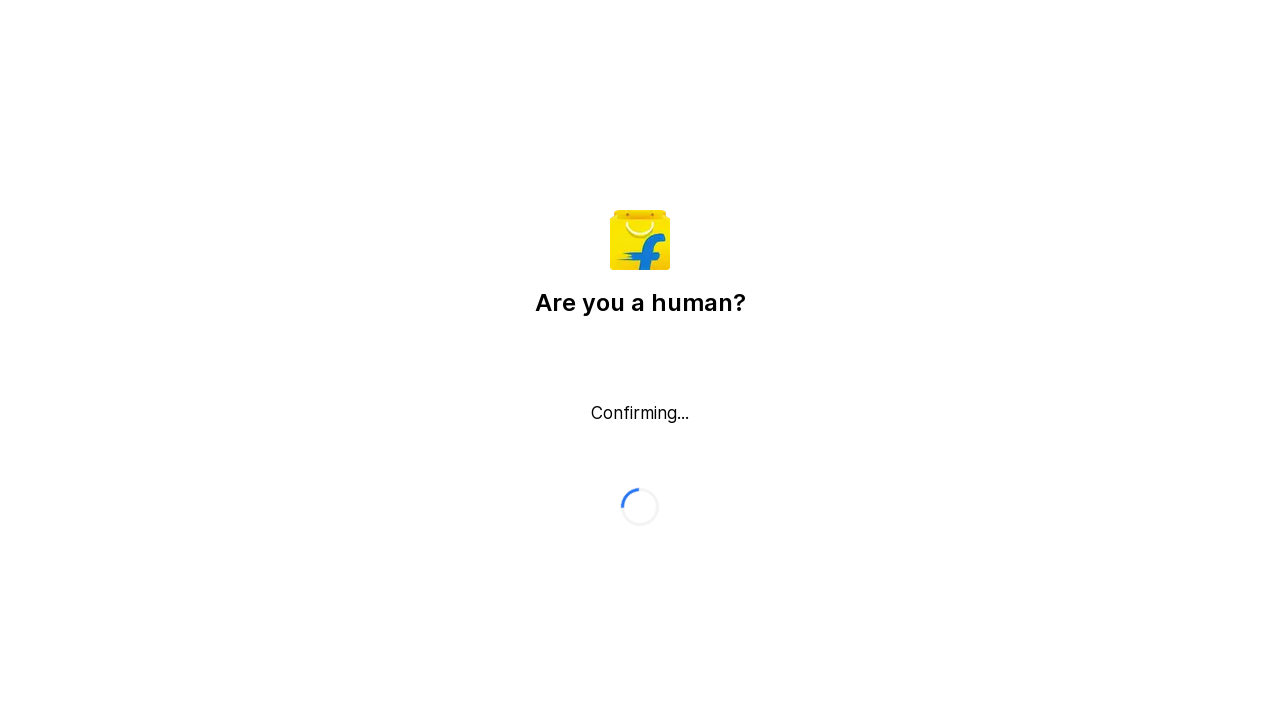